Tests the parental controls configuration on a TP-Link router emulator by enabling parental control, entering MAC addresses, selecting schedule days and times, and saving the settings.

Starting URL: https://emulator.tp-link.com/C50V4_BR_Emulator/Emulator/index.htm

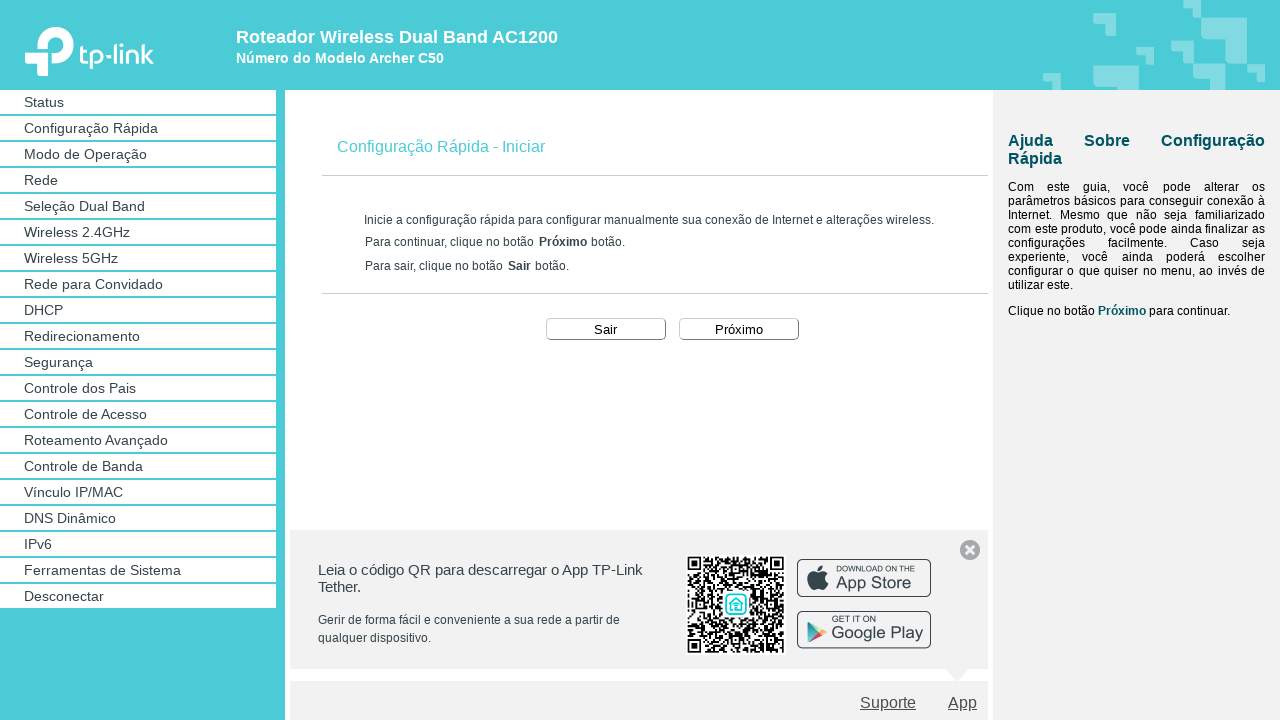

Clicked on parental control menu option in nested frame at (80, 388) on frame >> nth=0 >> internal:control=enter-frame >> frame >> nth=1 >> internal:con
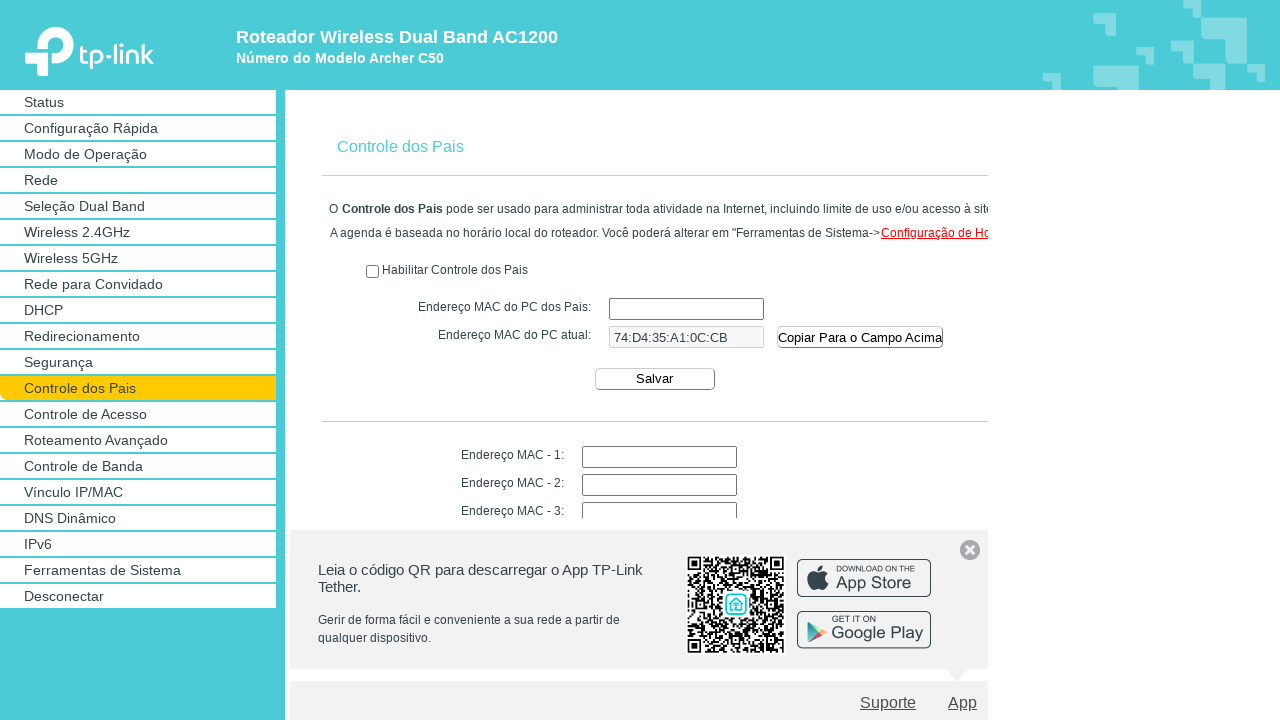

Selected main frame for navigation
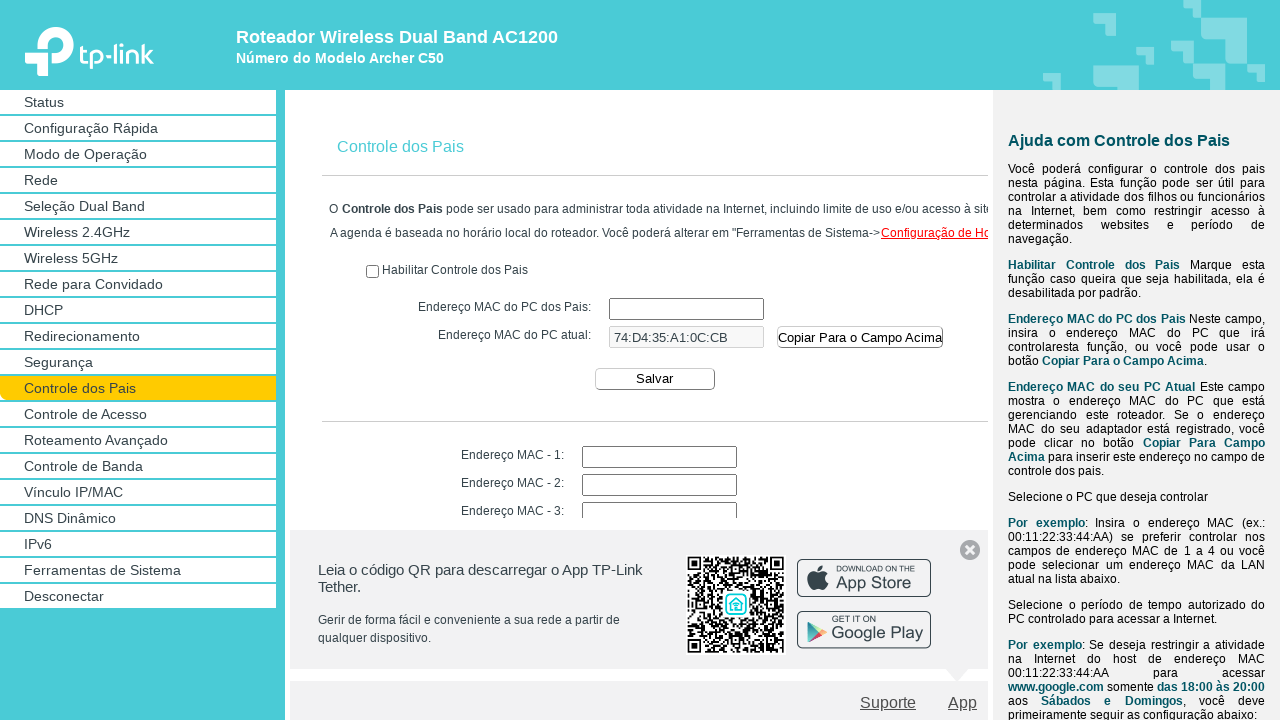

Selected content frame (index 2) for parental controls configuration
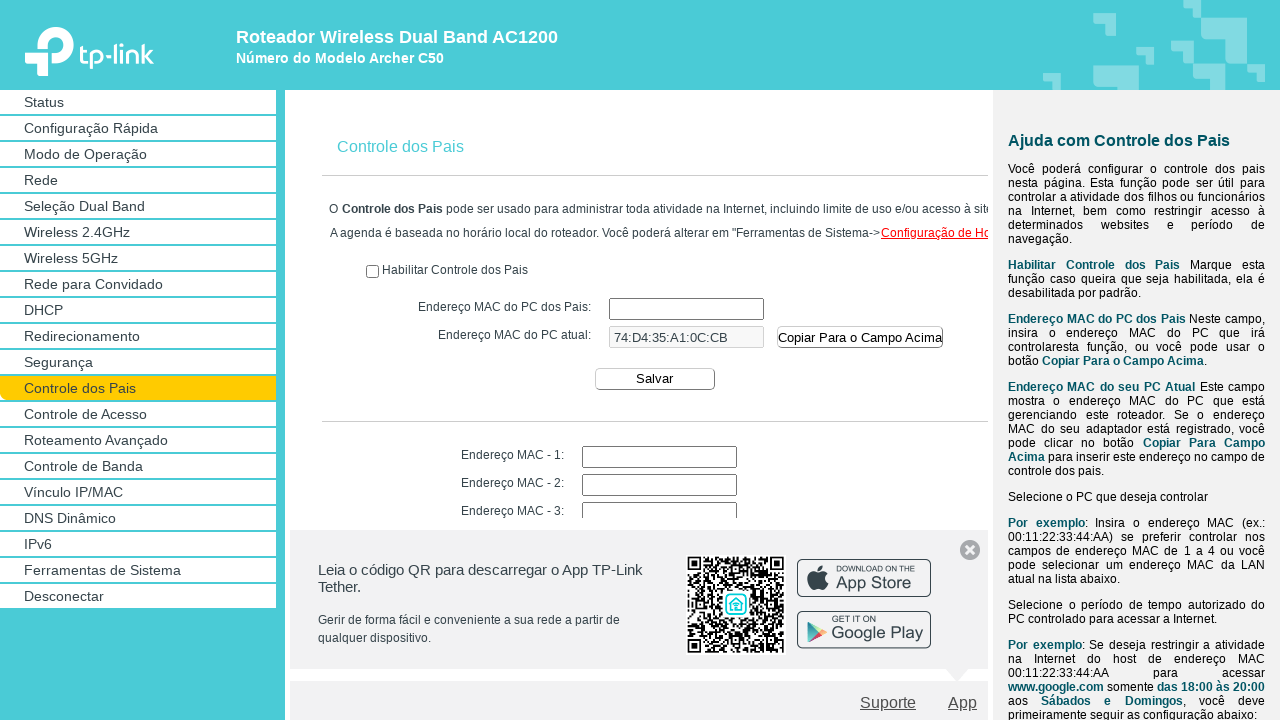

Enabled parental control checkbox at (372, 271) on frame >> nth=0 >> internal:control=enter-frame >> frame >> nth=2 >> internal:con
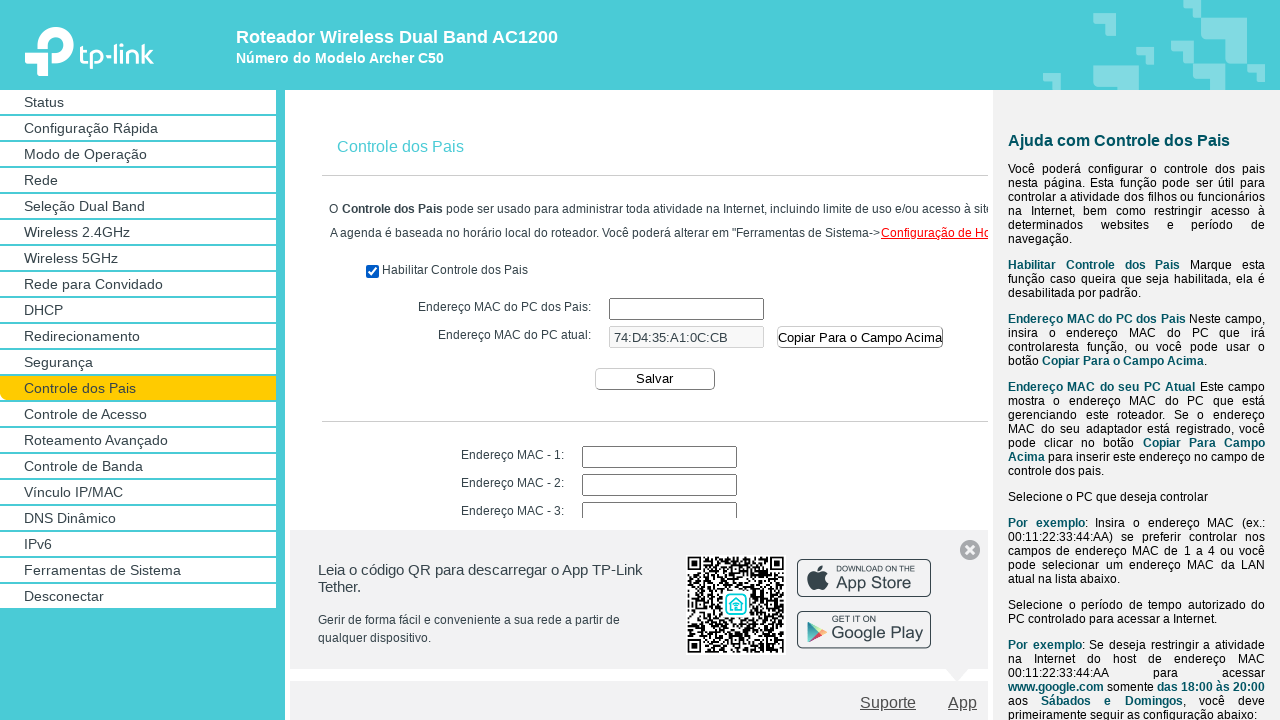

Clicked on parent MAC address field at (687, 309) on frame >> nth=0 >> internal:control=enter-frame >> frame >> nth=2 >> internal:con
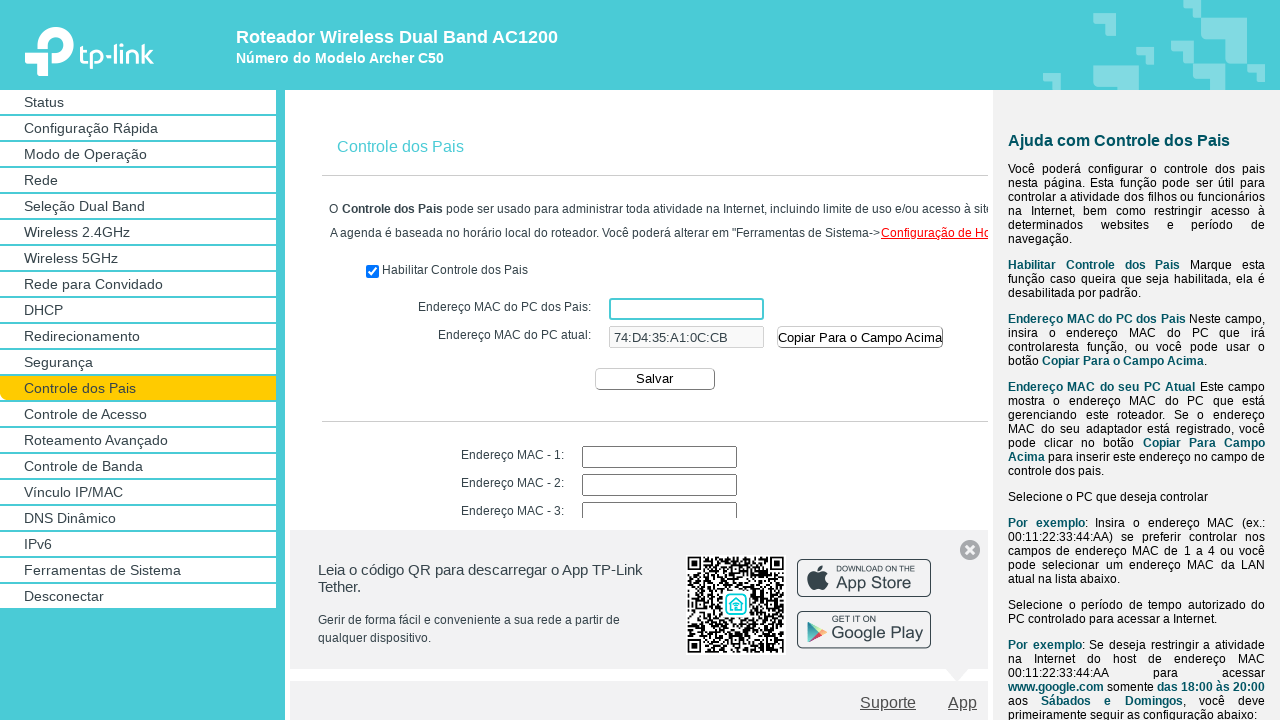

Entered parent MAC address: 0A:00:27:00:00:11 on frame >> nth=0 >> internal:control=enter-frame >> frame >> nth=2 >> internal:con
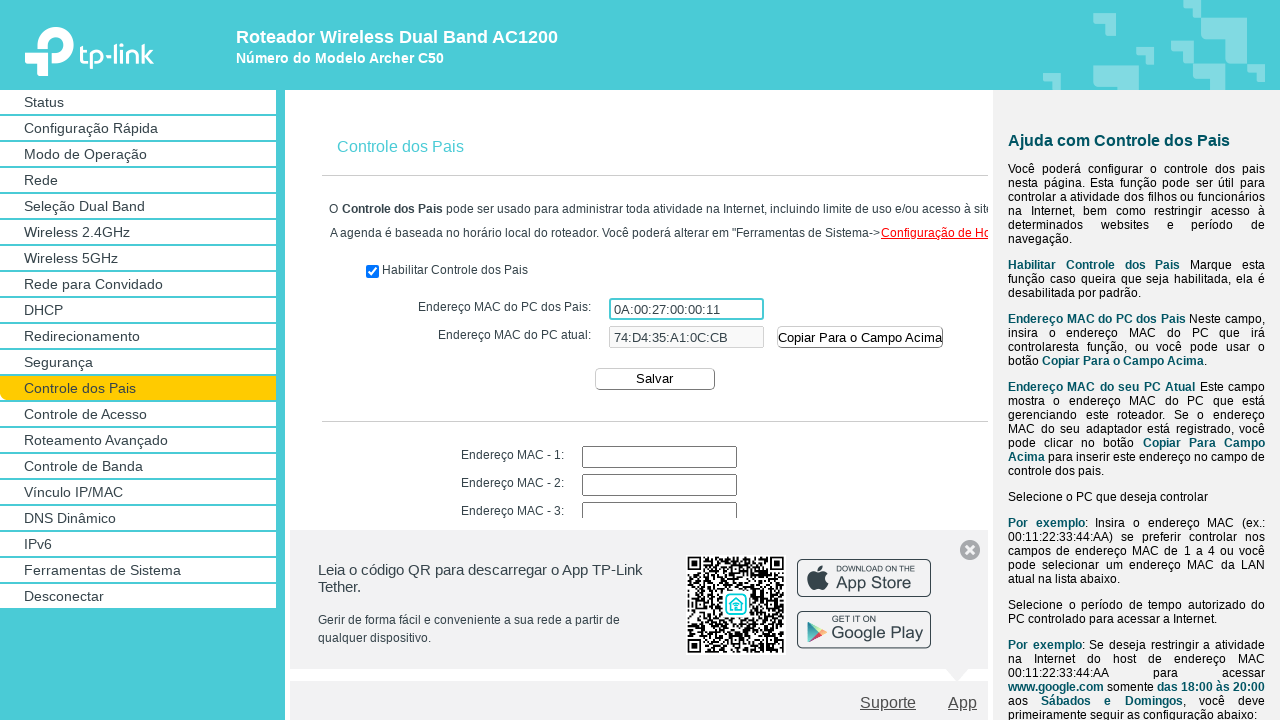

Clicked on child device MAC address field at (660, 457) on frame >> nth=0 >> internal:control=enter-frame >> frame >> nth=2 >> internal:con
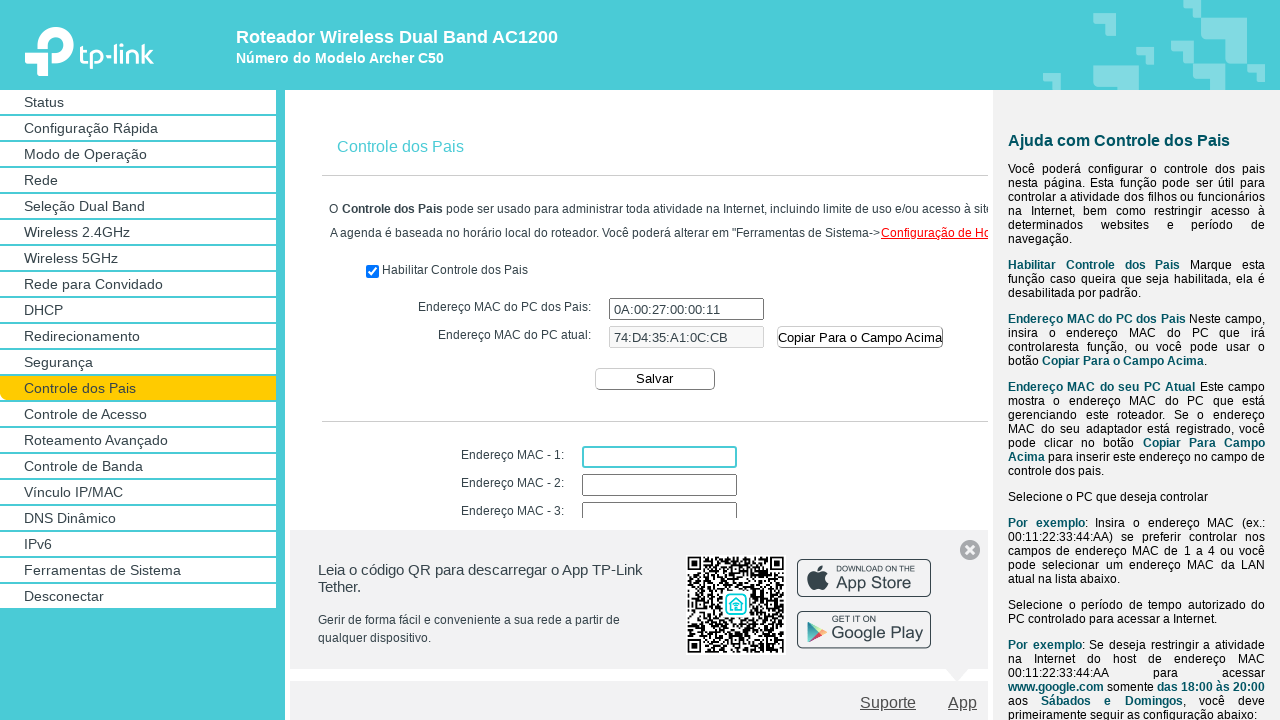

Entered child device MAC address: 0A:11:27:11:11:00 on frame >> nth=0 >> internal:control=enter-frame >> frame >> nth=2 >> internal:con
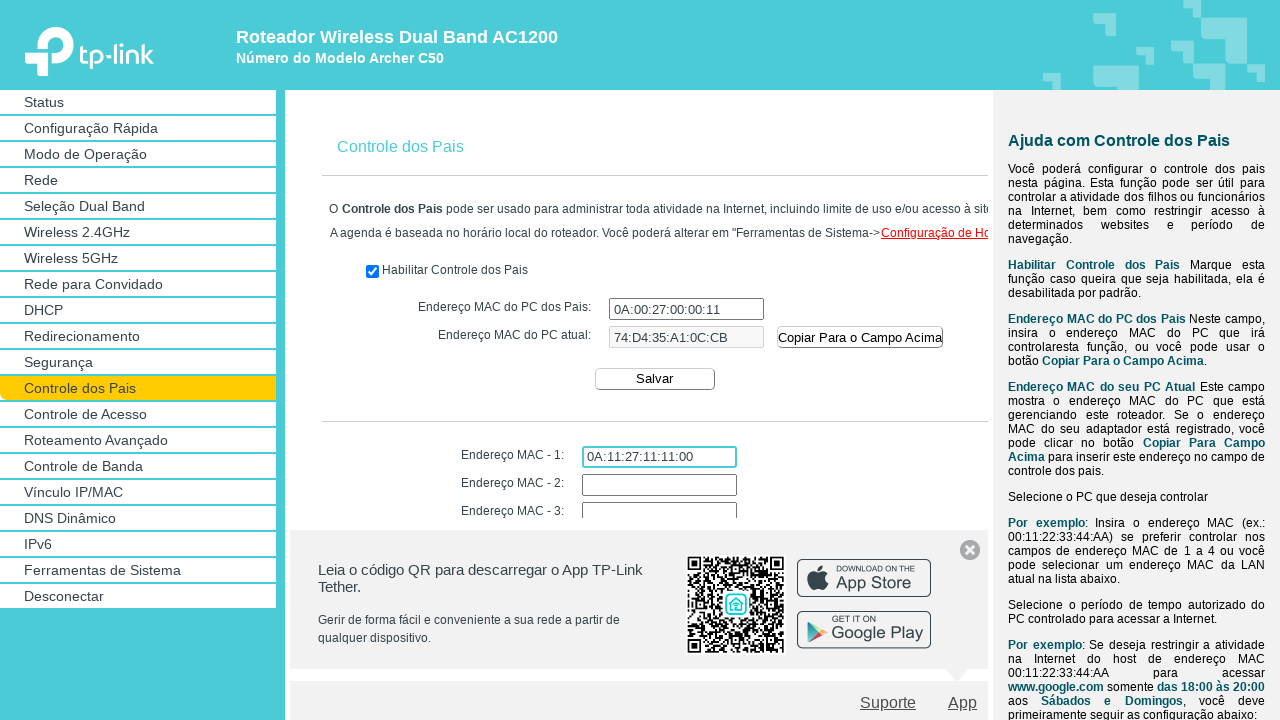

Clicked on schedule frequency dropdown at (422, 304) on frame >> nth=0 >> internal:control=enter-frame >> frame >> nth=2 >> internal:con
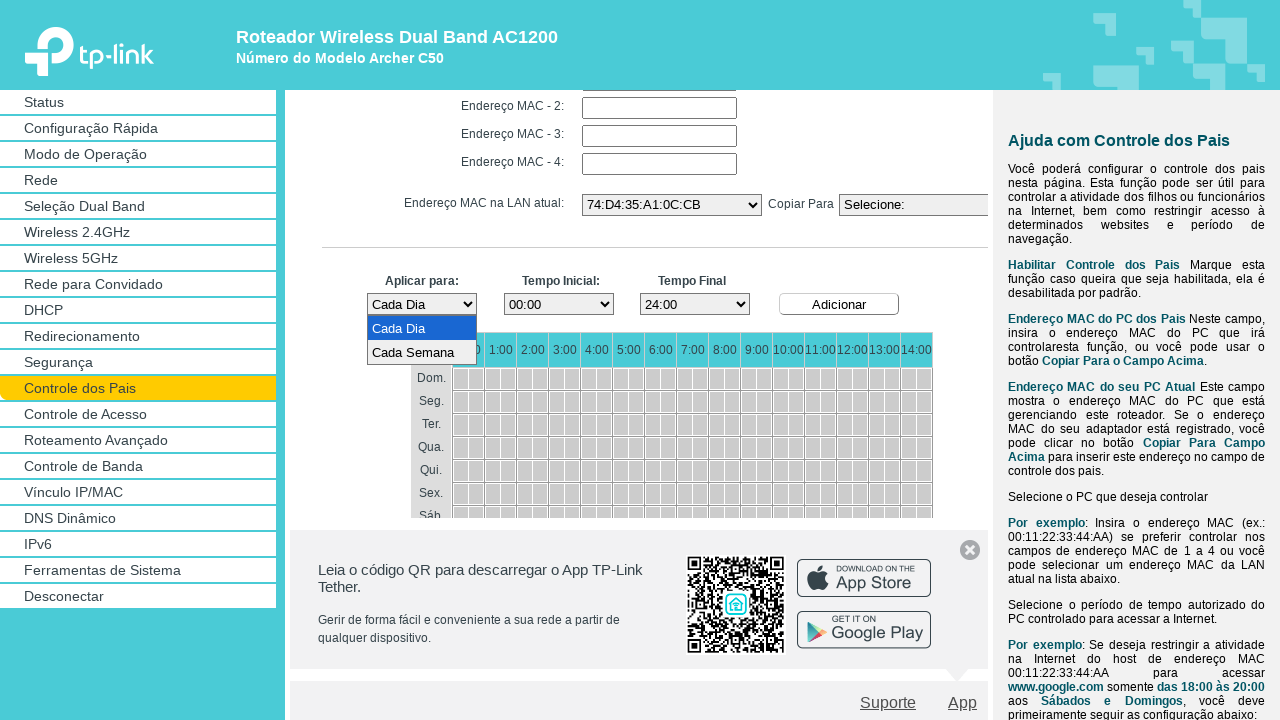

Selected 'Cada Semana' (Every Week) from schedule dropdown on frame >> nth=0 >> internal:control=enter-frame >> frame >> nth=2 >> internal:con
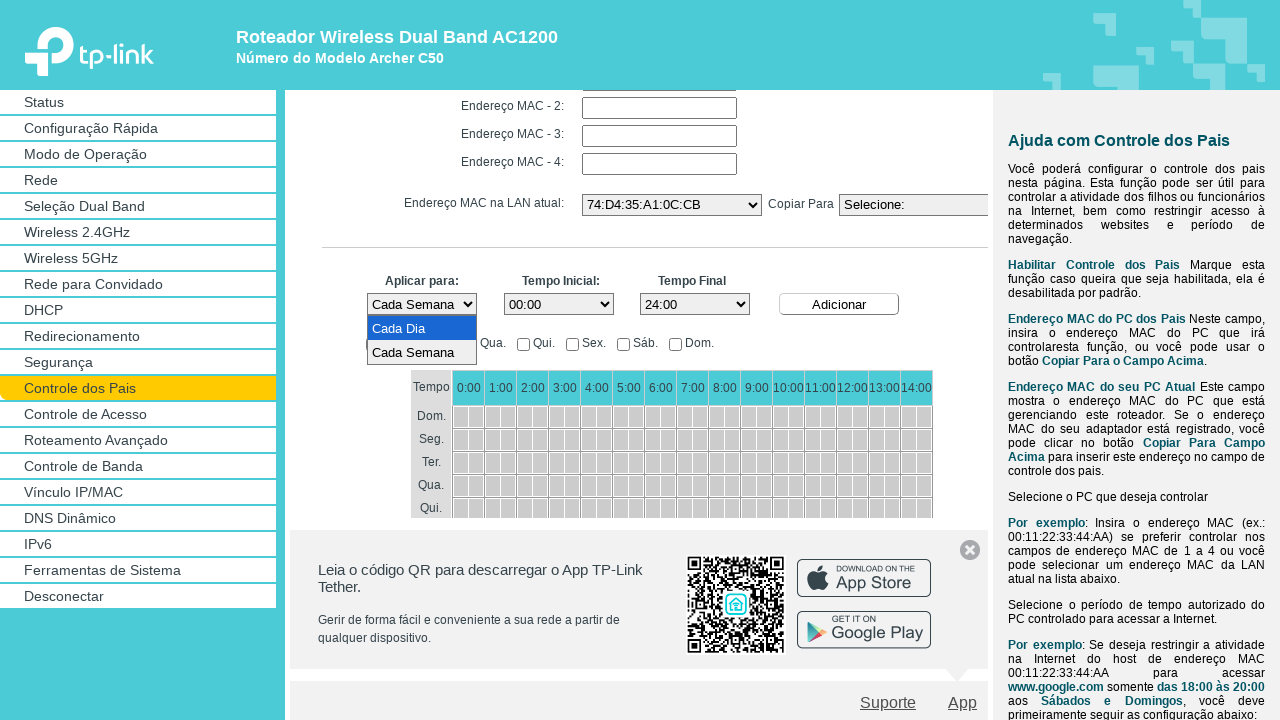

Clicked on week section at (640, 343) on frame >> nth=0 >> internal:control=enter-frame >> frame >> nth=2 >> internal:con
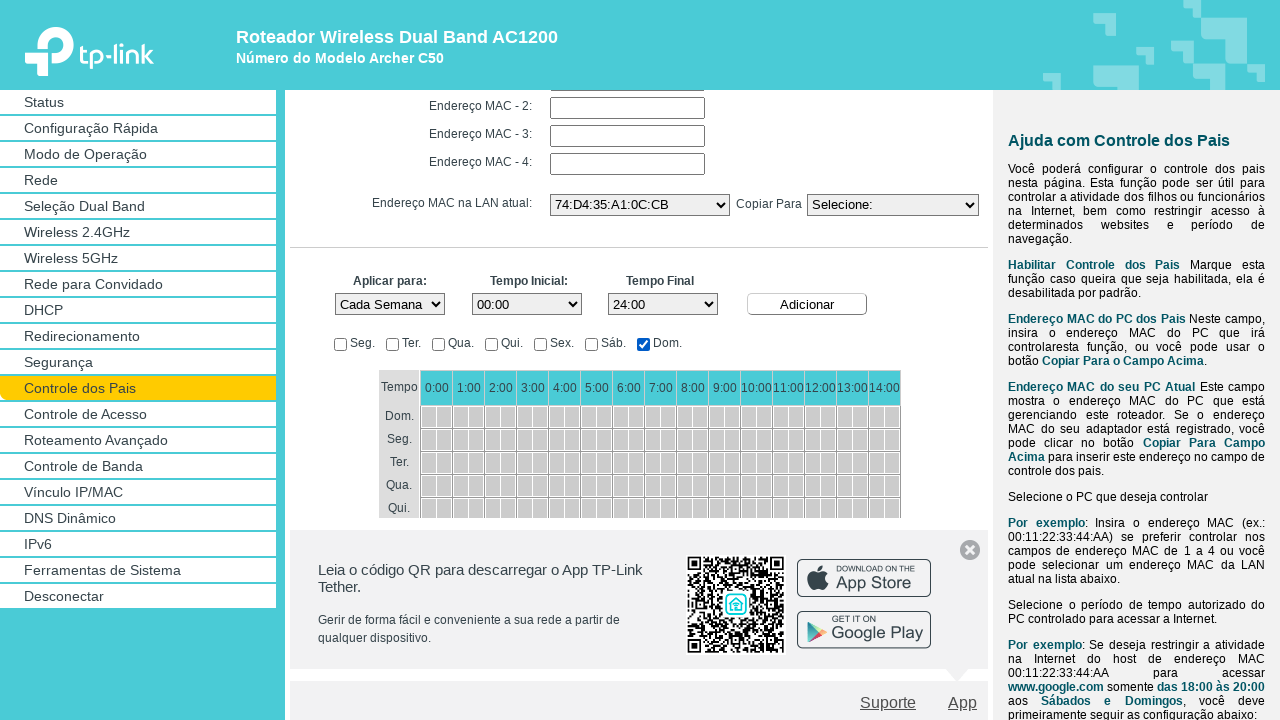

Selected Monday for parental control at (340, 344) on frame >> nth=0 >> internal:control=enter-frame >> frame >> nth=2 >> internal:con
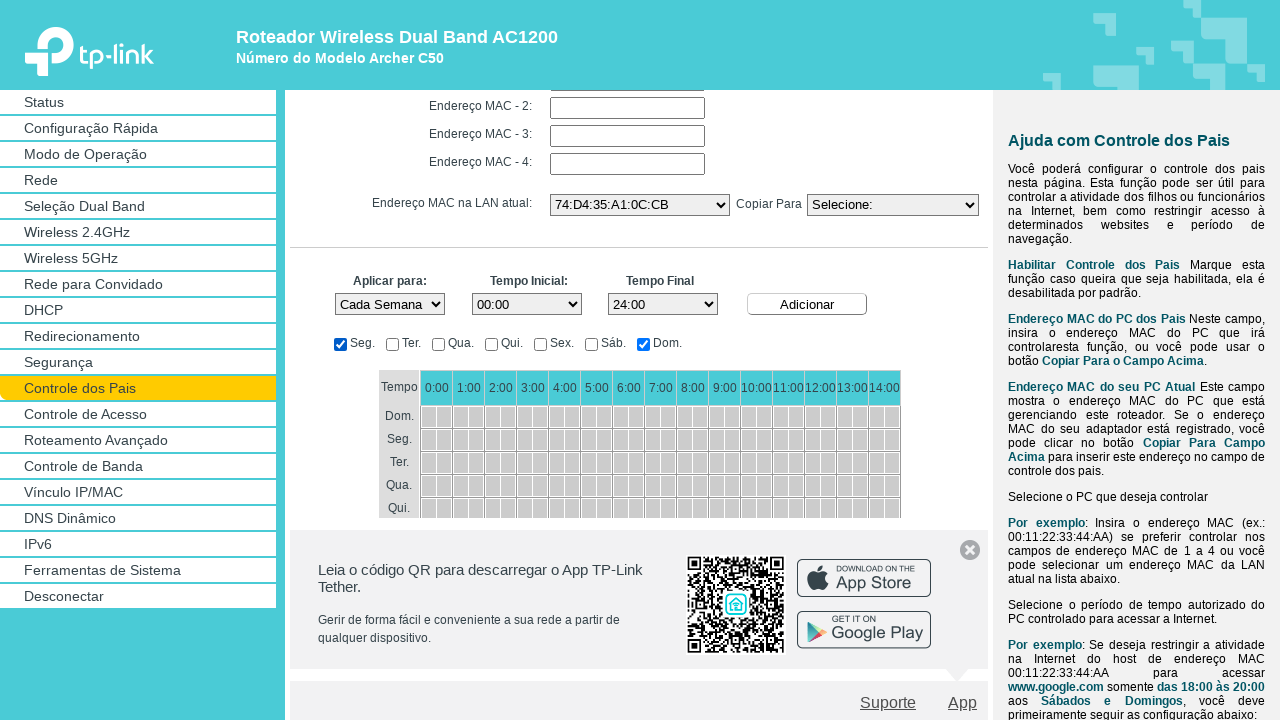

Selected Tuesday for parental control at (392, 344) on frame >> nth=0 >> internal:control=enter-frame >> frame >> nth=2 >> internal:con
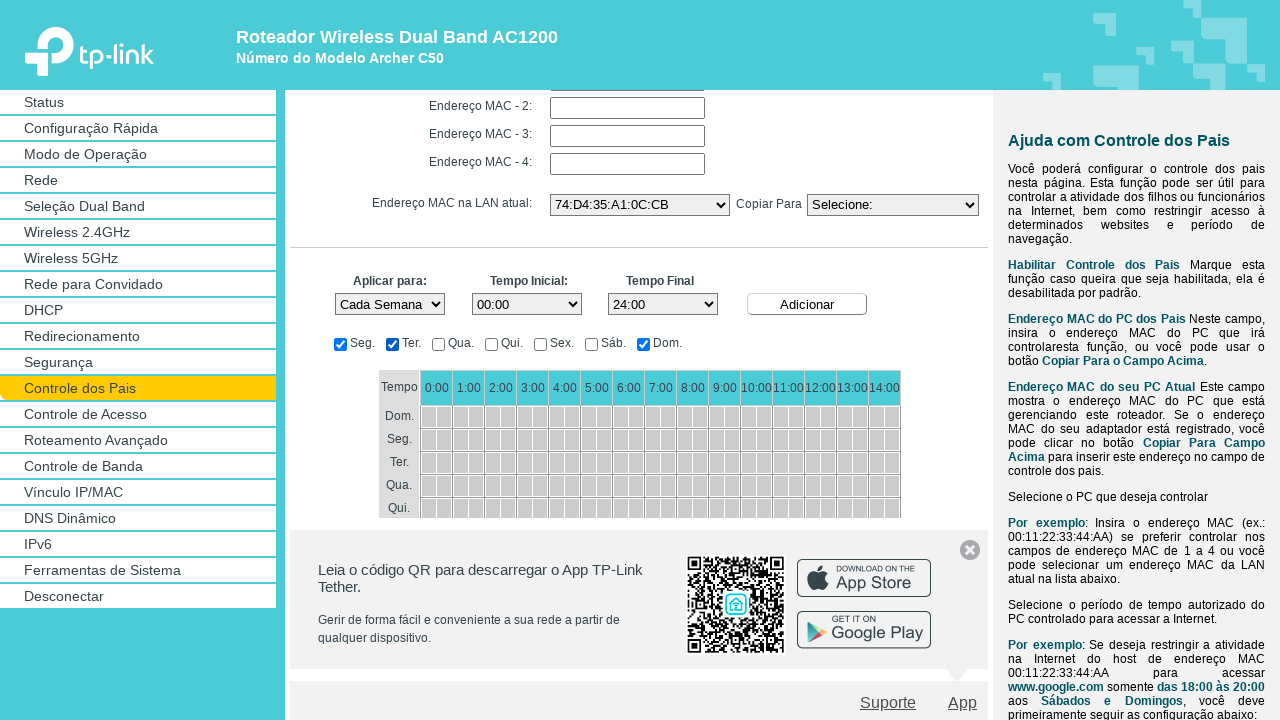

Selected Wednesday for parental control at (438, 344) on frame >> nth=0 >> internal:control=enter-frame >> frame >> nth=2 >> internal:con
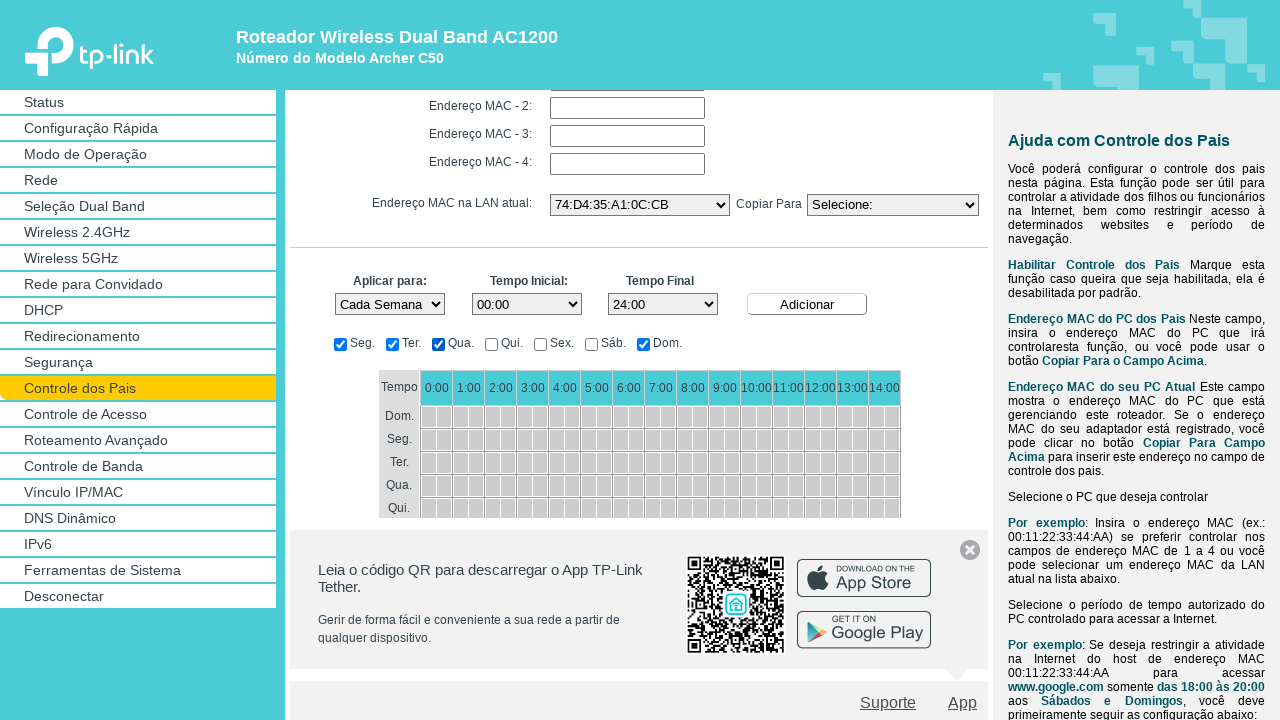

Selected Thursday for parental control at (492, 344) on frame >> nth=0 >> internal:control=enter-frame >> frame >> nth=2 >> internal:con
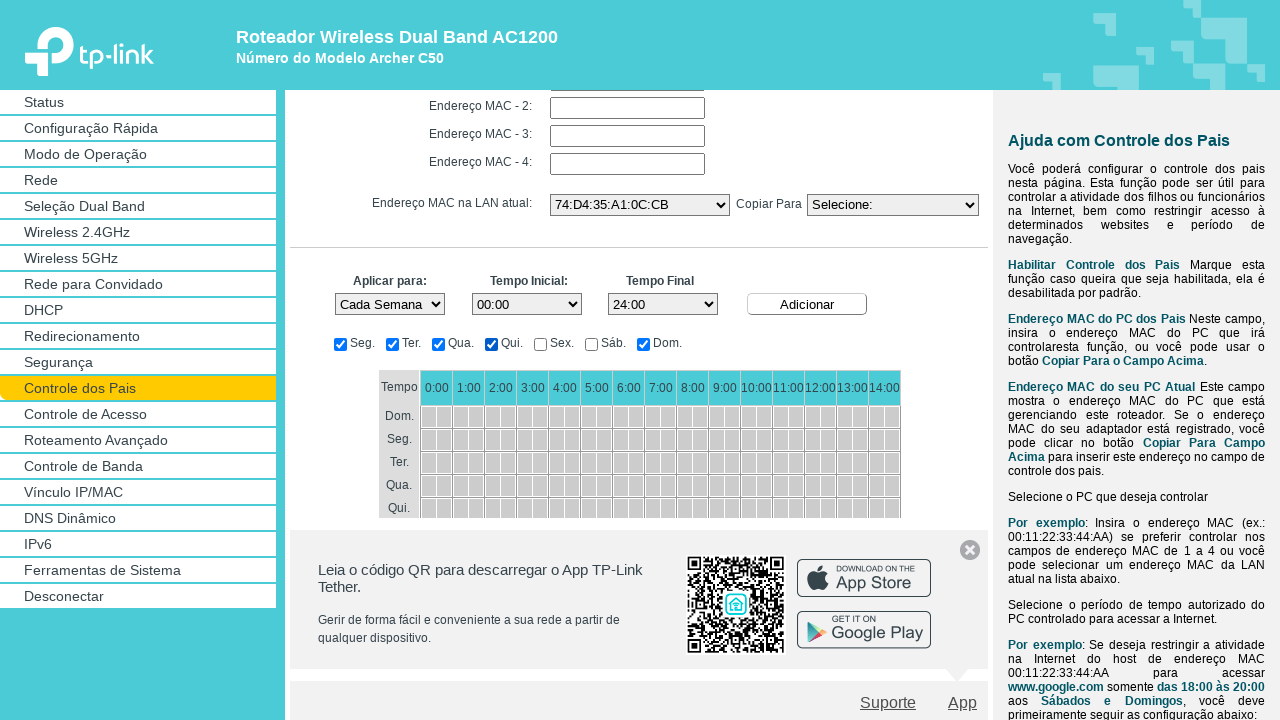

Selected Friday for parental control at (540, 344) on frame >> nth=0 >> internal:control=enter-frame >> frame >> nth=2 >> internal:con
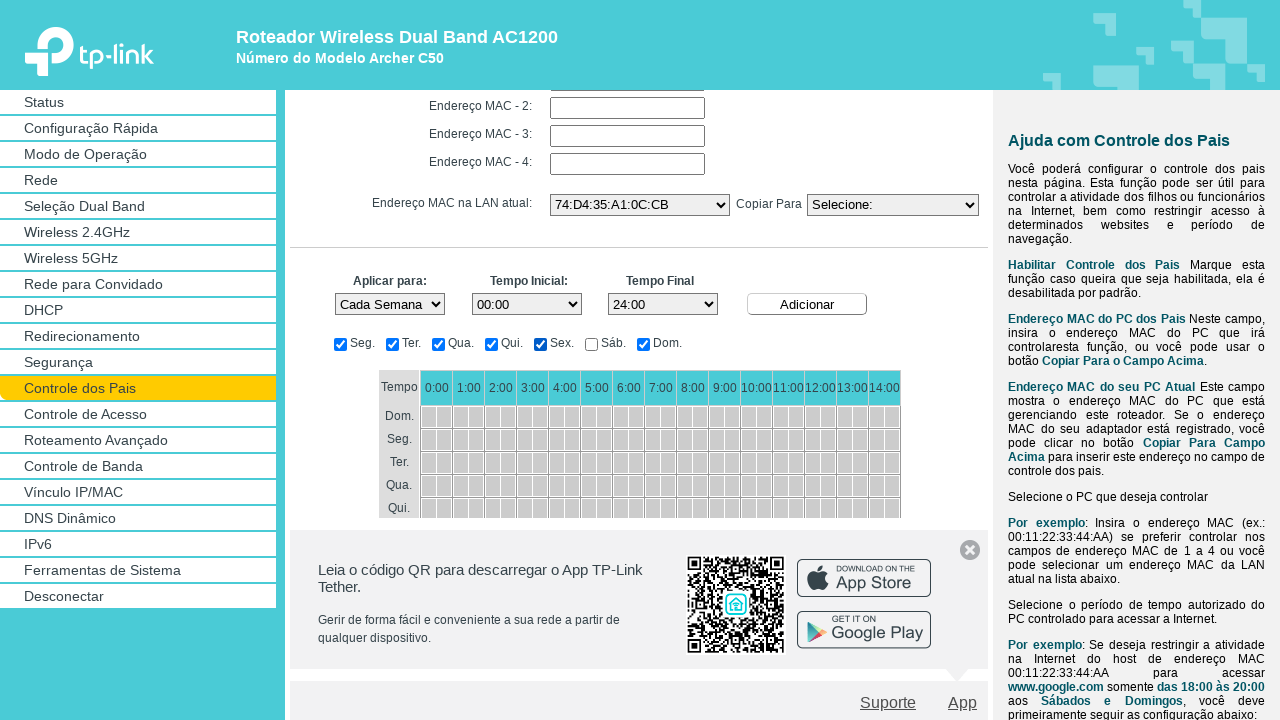

Clicked on start time dropdown at (527, 304) on frame >> nth=0 >> internal:control=enter-frame >> frame >> nth=2 >> internal:con
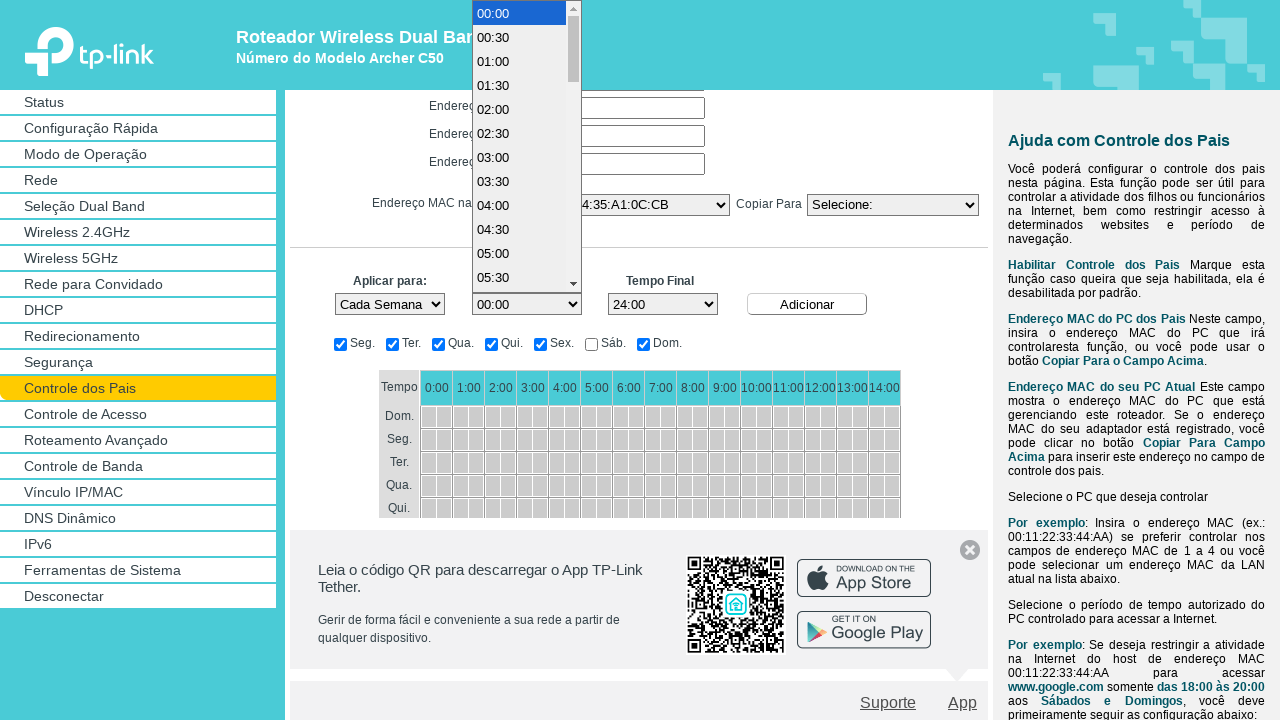

Set start time to 21:00 (9:00 PM) on frame >> nth=0 >> internal:control=enter-frame >> frame >> nth=2 >> internal:con
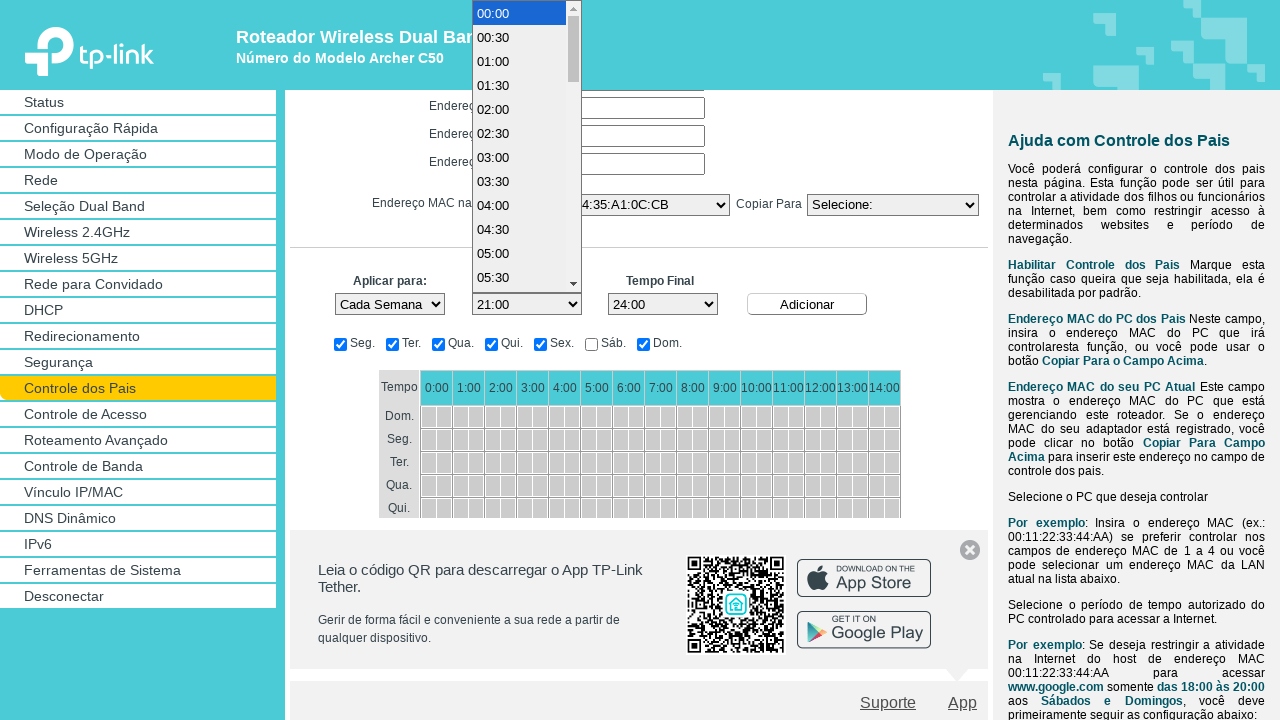

Clicked on end time dropdown at (663, 304) on frame >> nth=0 >> internal:control=enter-frame >> frame >> nth=2 >> internal:con
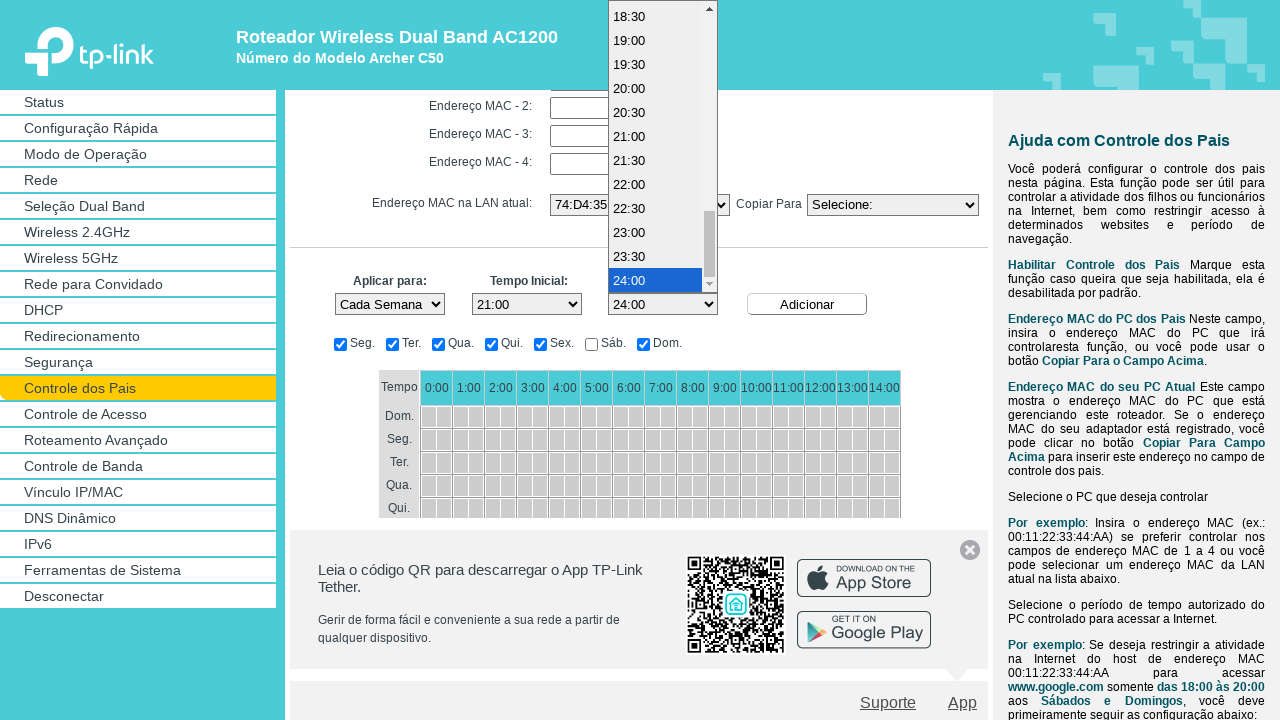

Set end time to 12:30 on frame >> nth=0 >> internal:control=enter-frame >> frame >> nth=2 >> internal:con
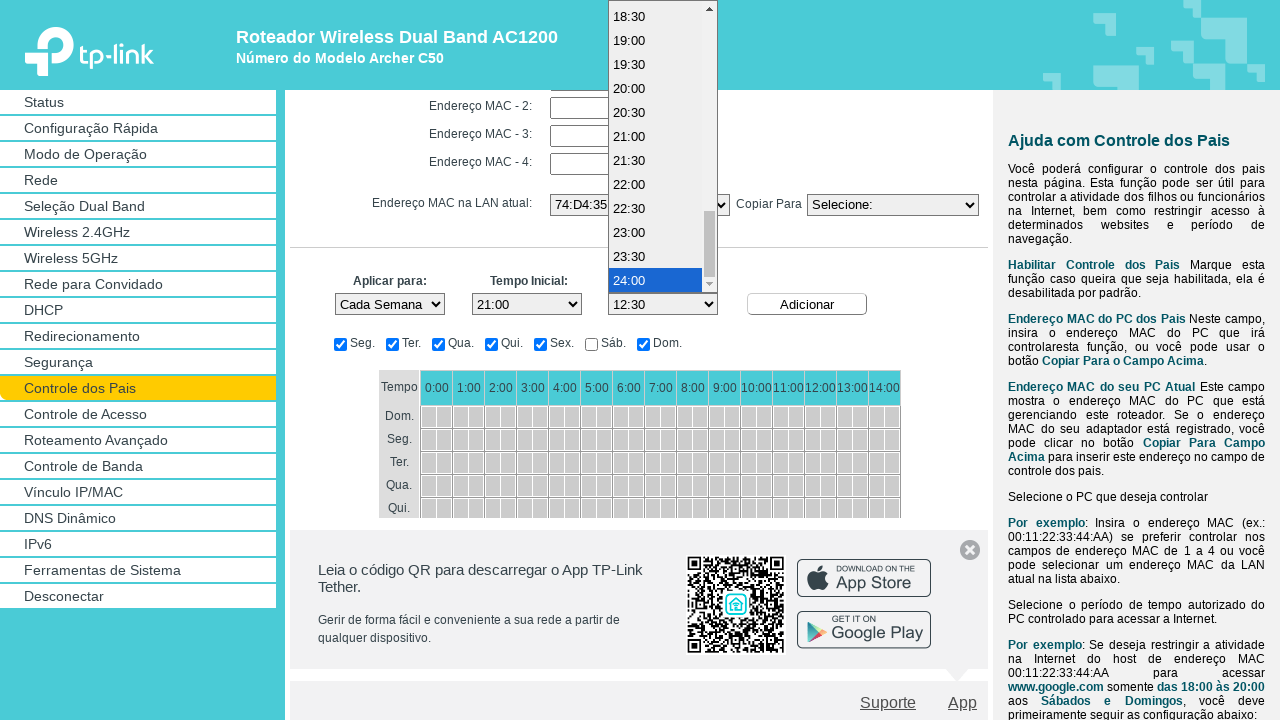

Clicked add button to add parental control rule at (807, 304) on frame >> nth=0 >> internal:control=enter-frame >> frame >> nth=2 >> internal:con
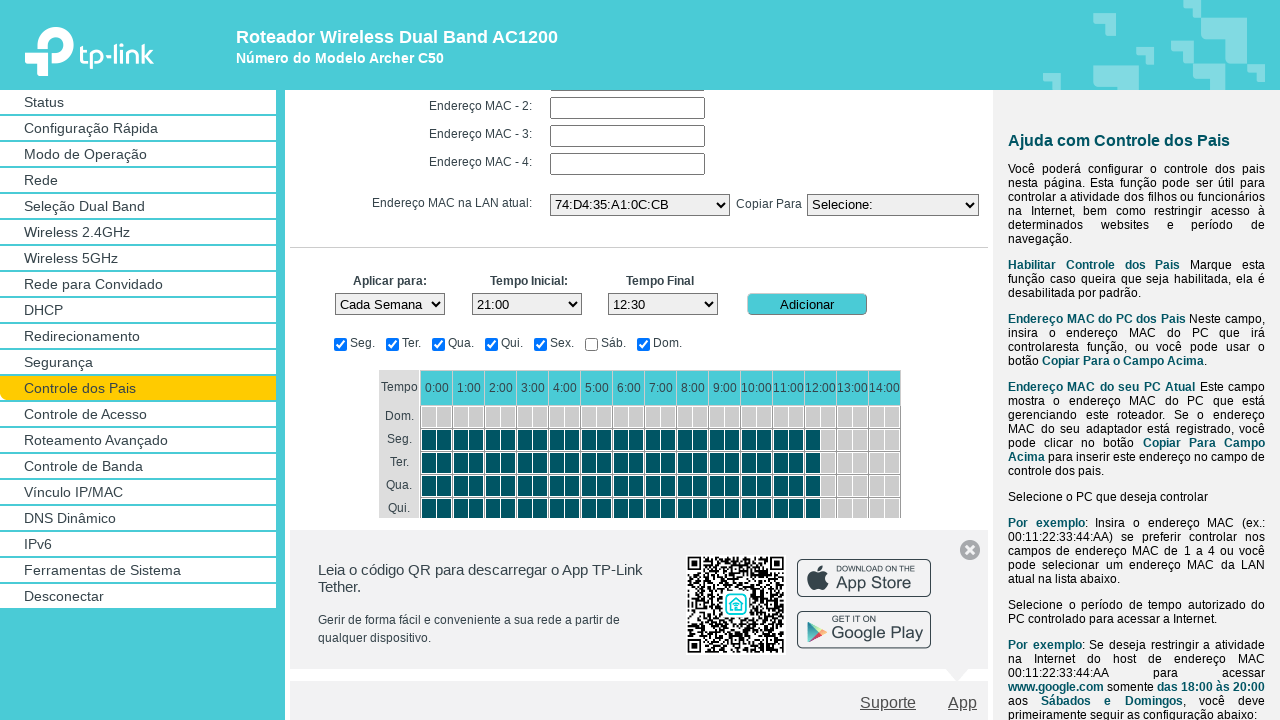

Clicked save button to save parental control settings at (640, 472) on frame >> nth=0 >> internal:control=enter-frame >> frame >> nth=2 >> internal:con
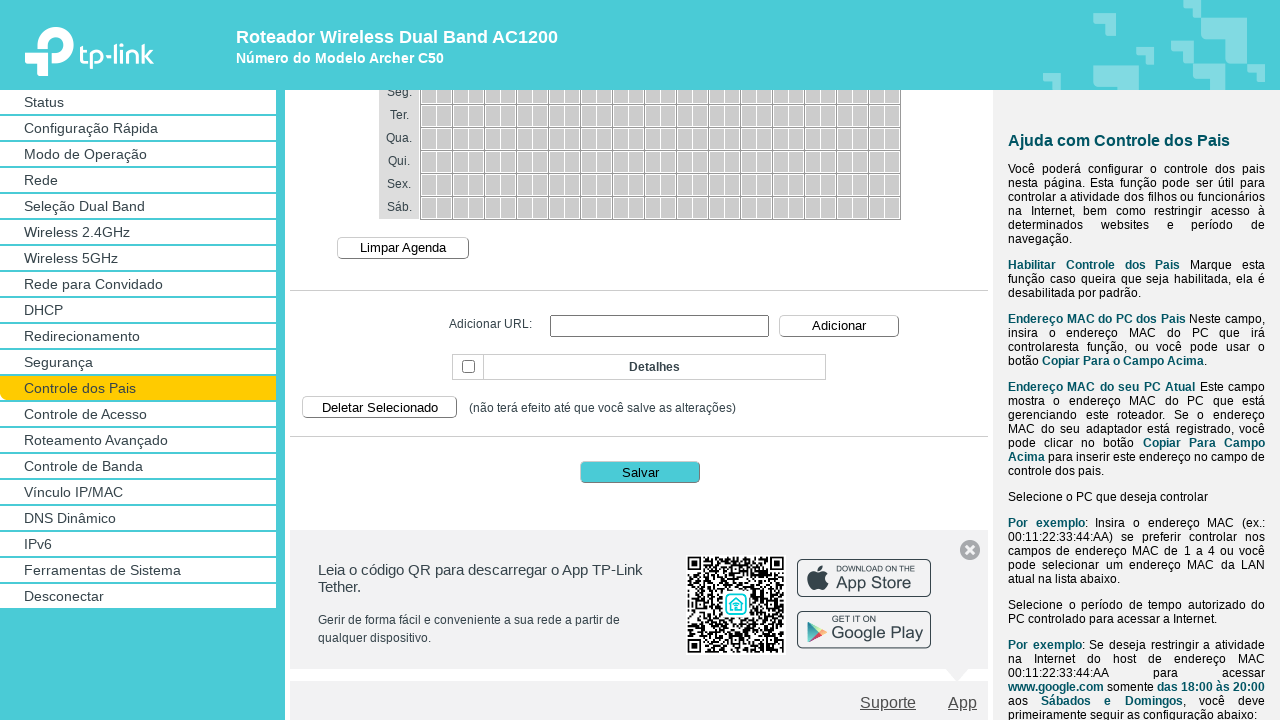

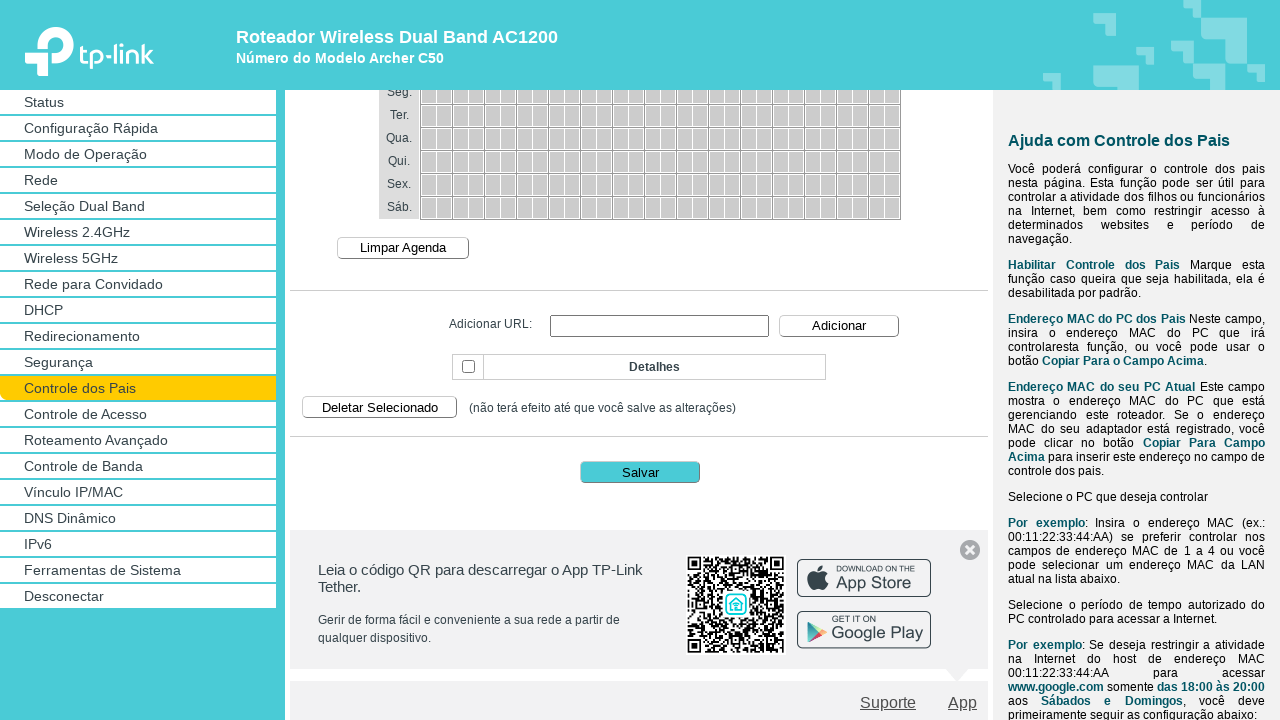